Tests a slow calculator web application by setting a delay value, performing a simple addition (7+8), and verifying the result equals 15

Starting URL: https://bonigarcia.dev/selenium-webdriver-java/slow-calculator.html

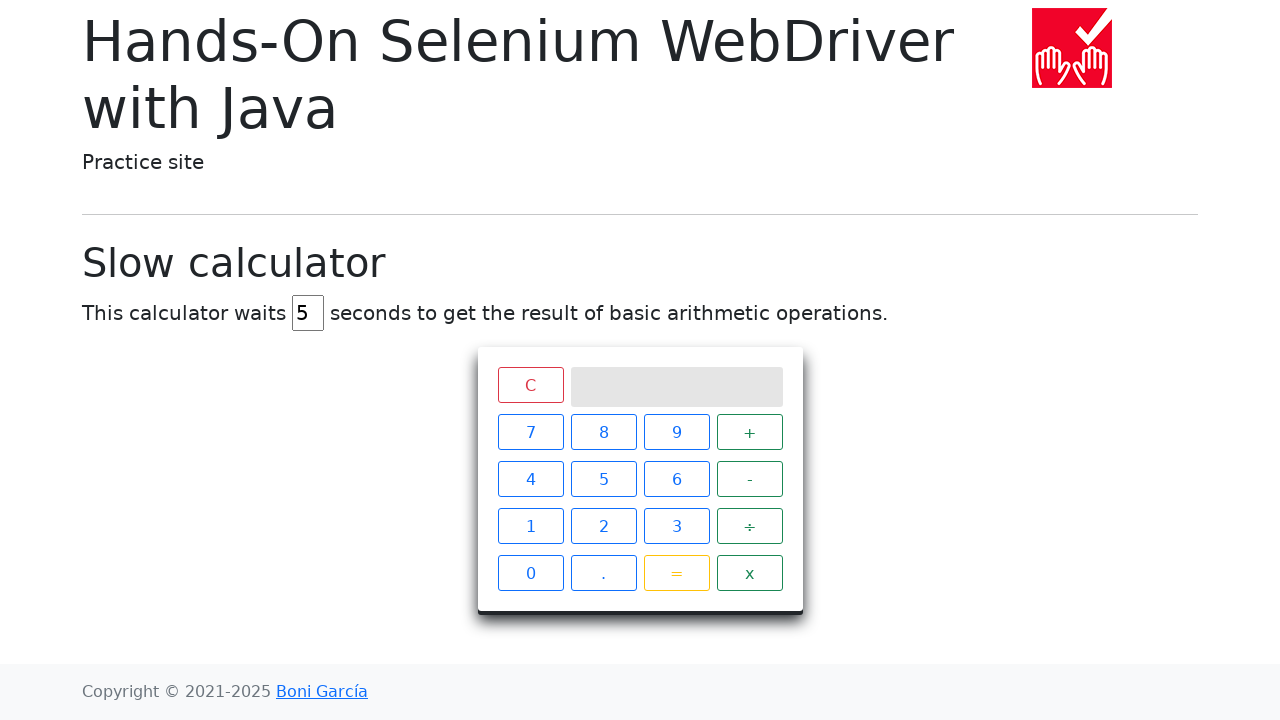

Navigated to slow calculator application
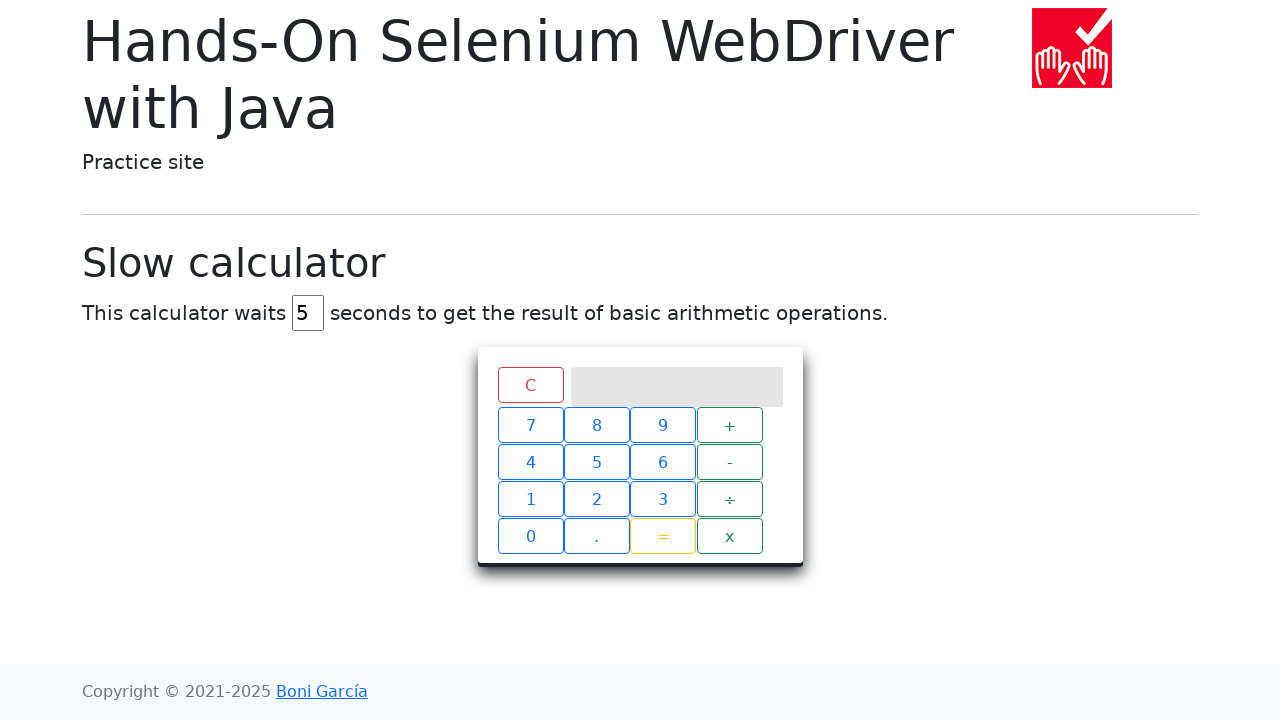

Cleared delay input field on #delay
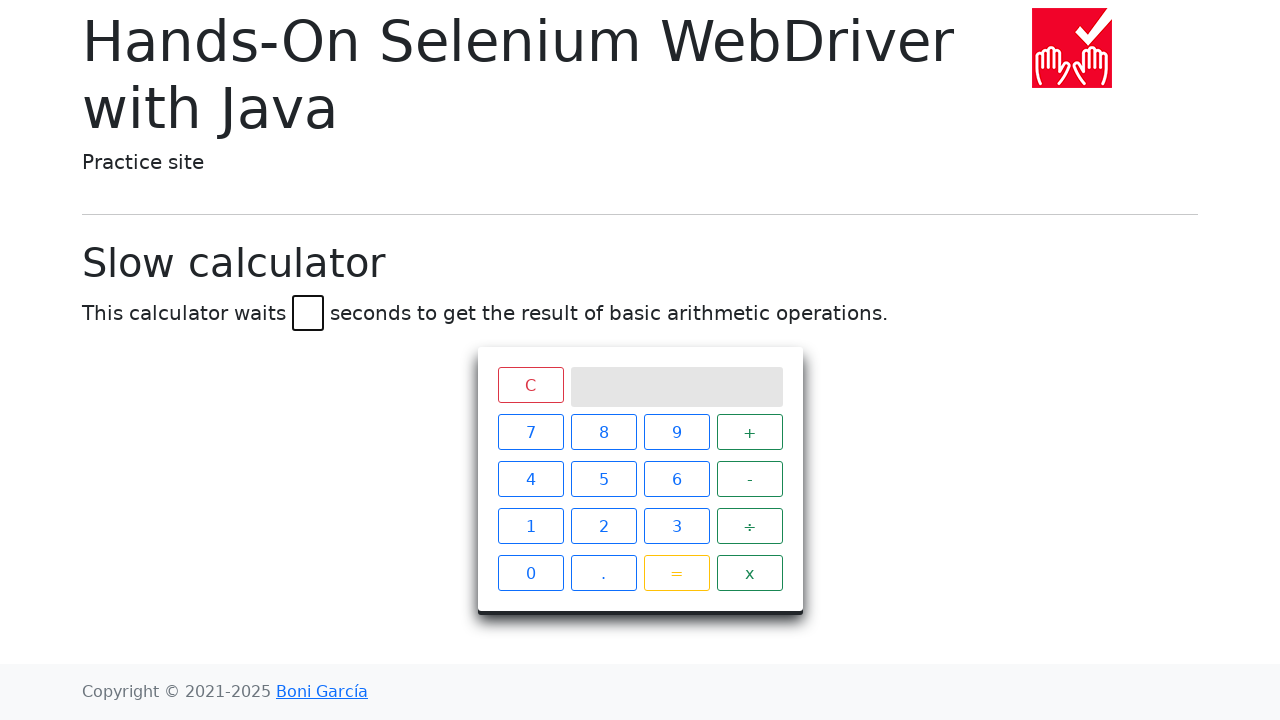

Set delay value to 45 milliseconds on #delay
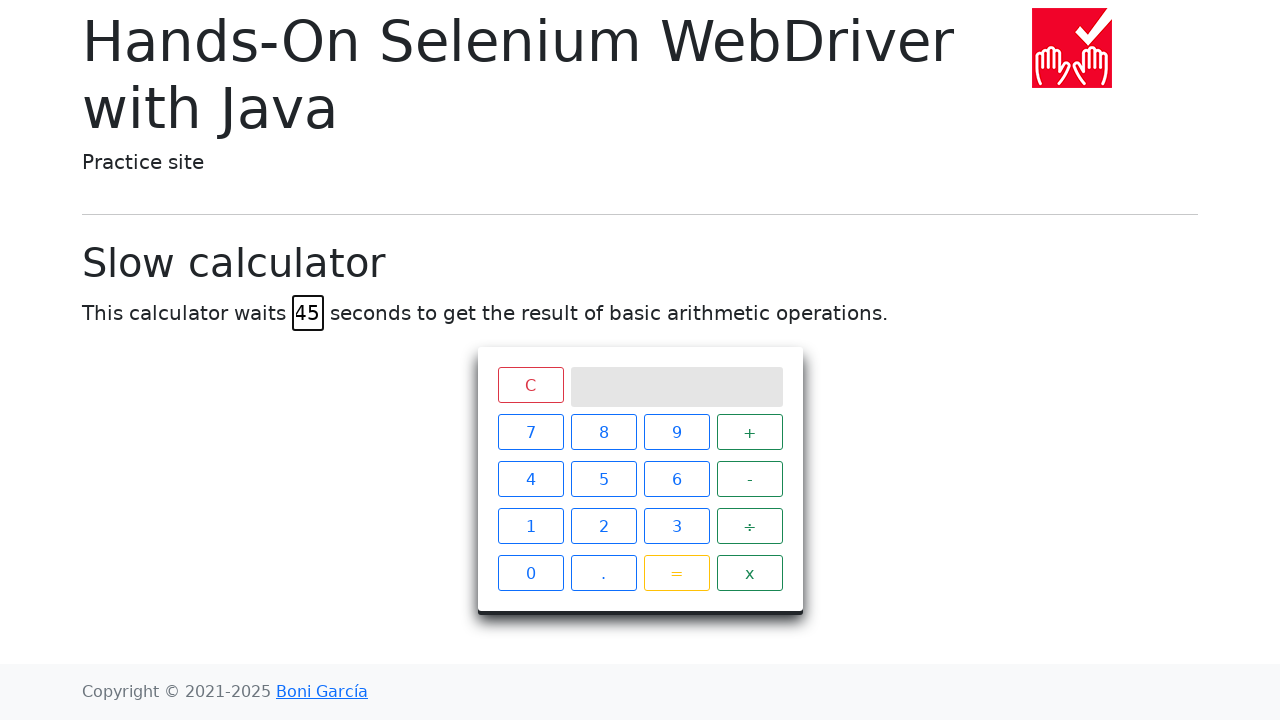

Clicked button '7' at (530, 432) on xpath=//span[text()='7']
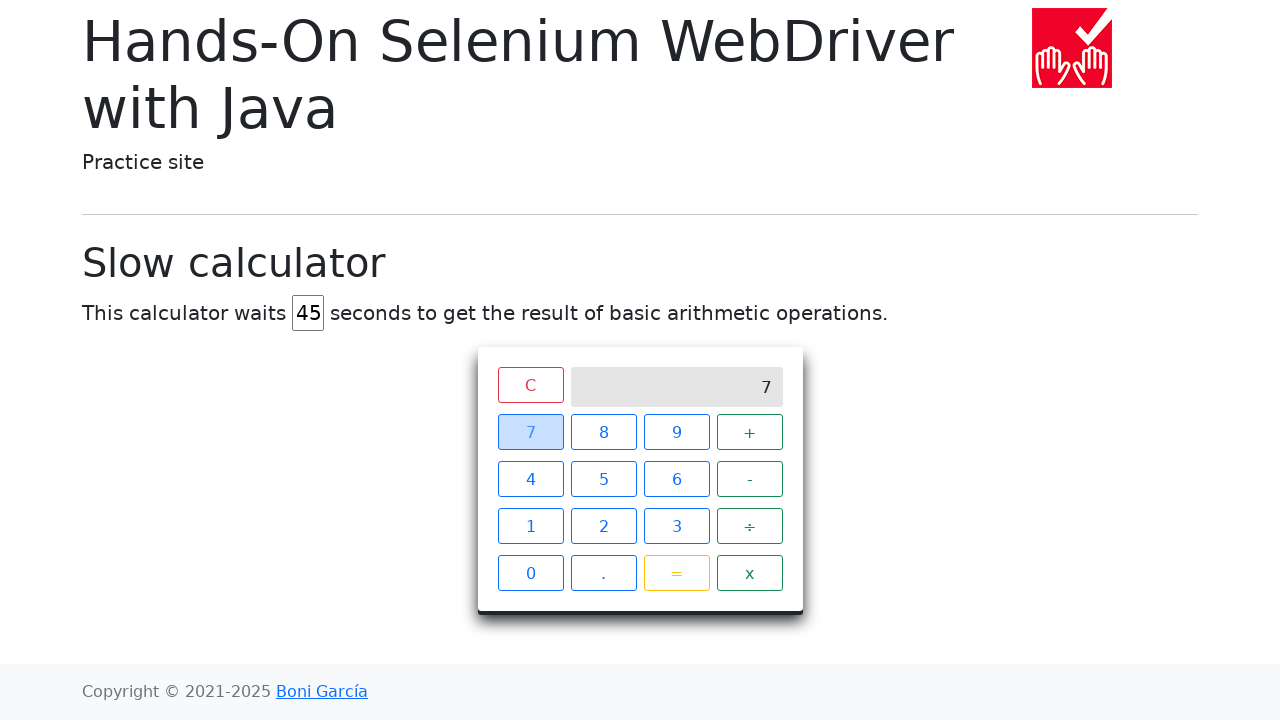

Clicked button '+' at (750, 432) on xpath=//span[text()='+']
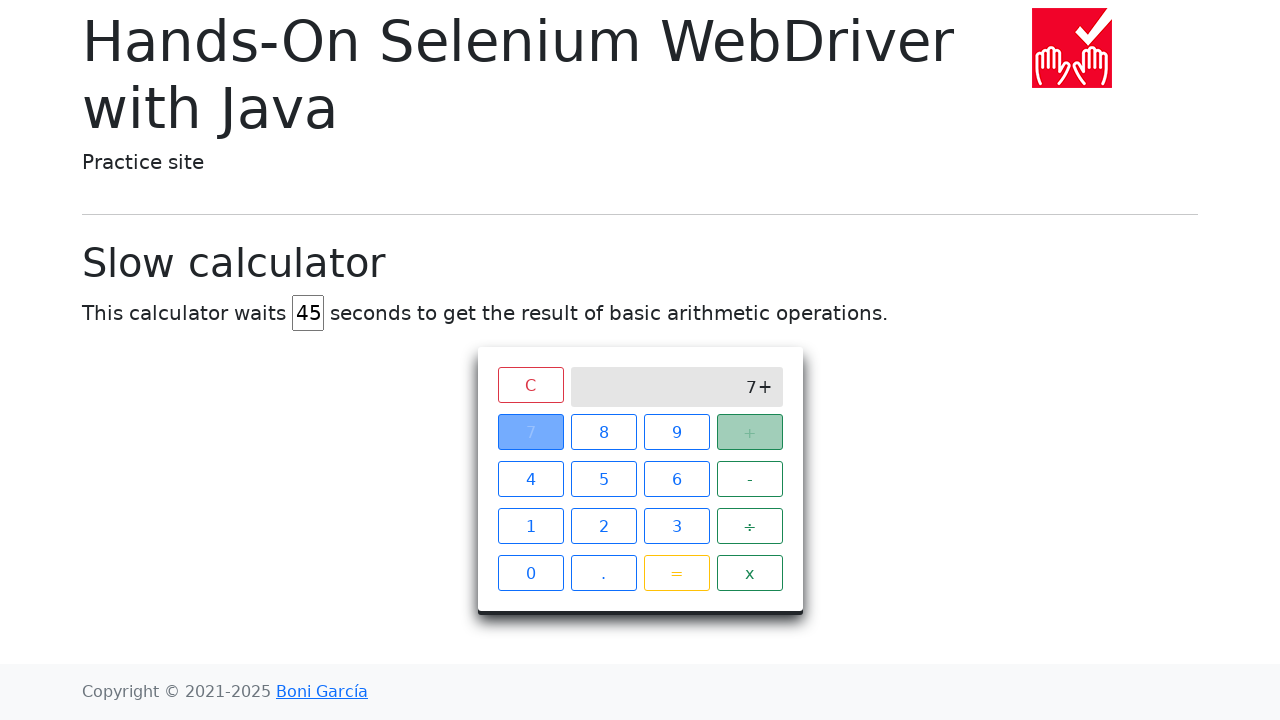

Clicked button '8' at (604, 432) on xpath=//span[text()='8']
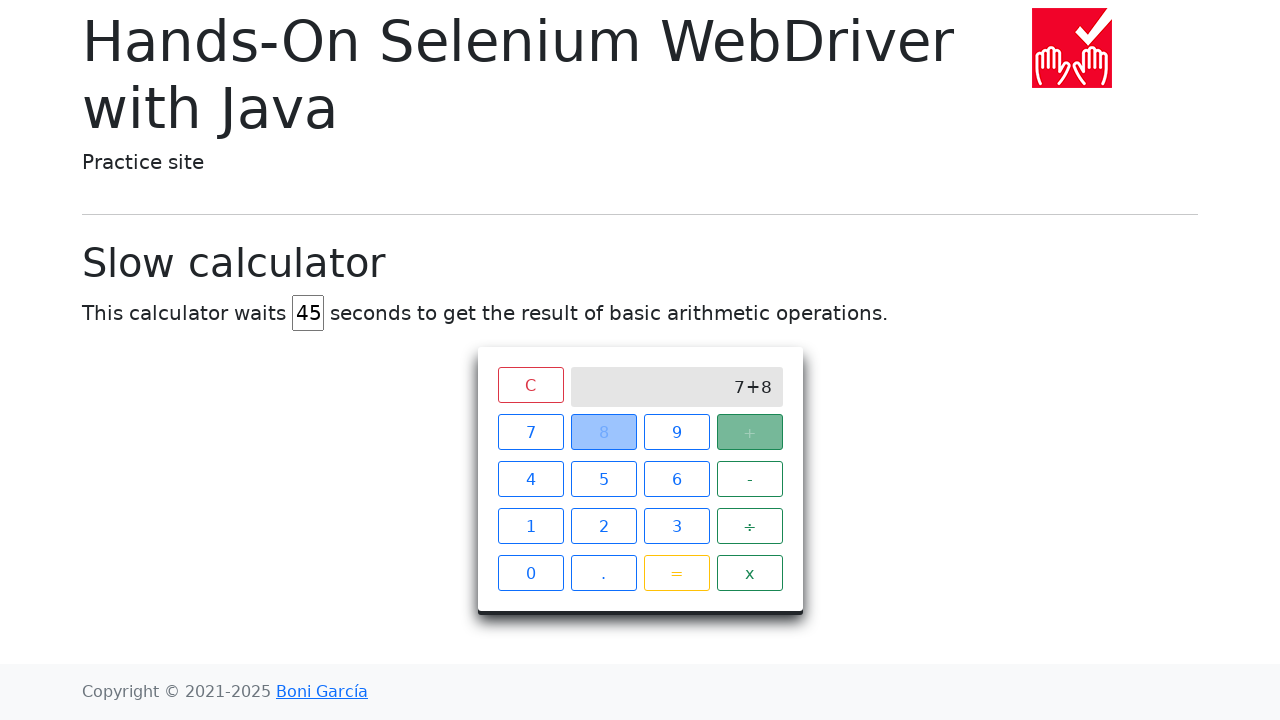

Clicked button '=' to execute calculation at (676, 573) on xpath=//span[text()='=']
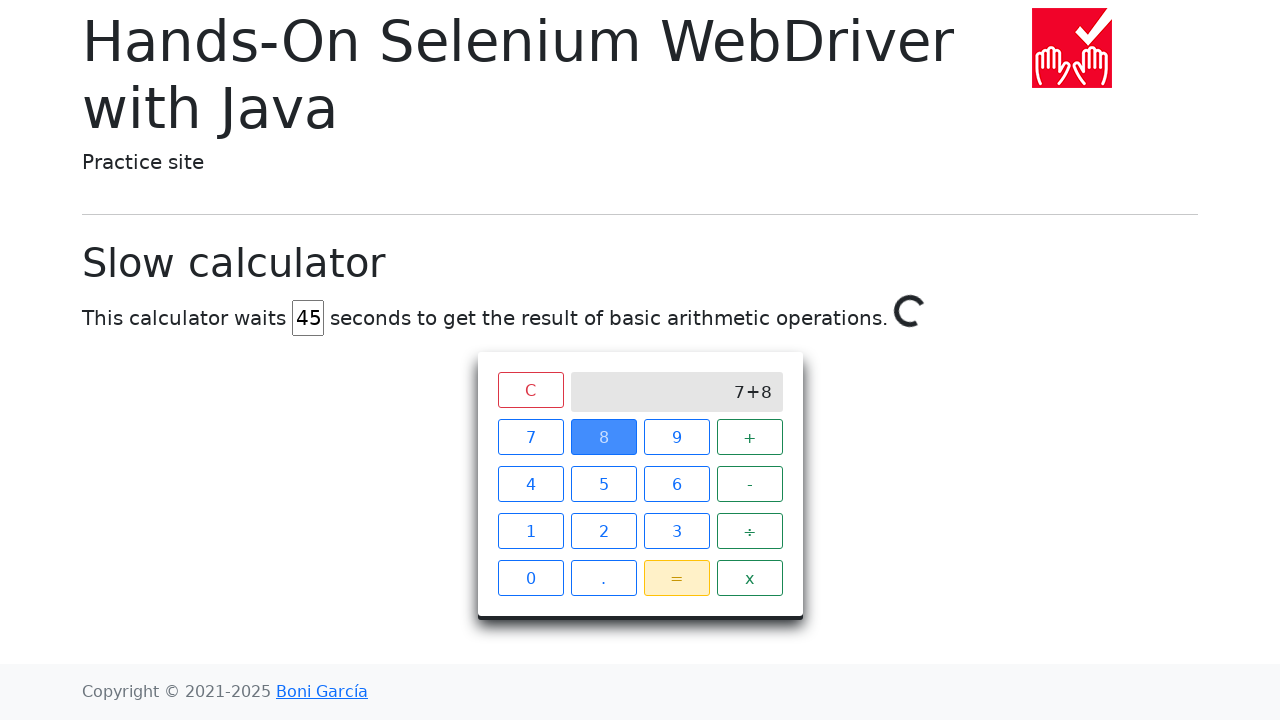

Waited for calculation result '15' to appear on screen
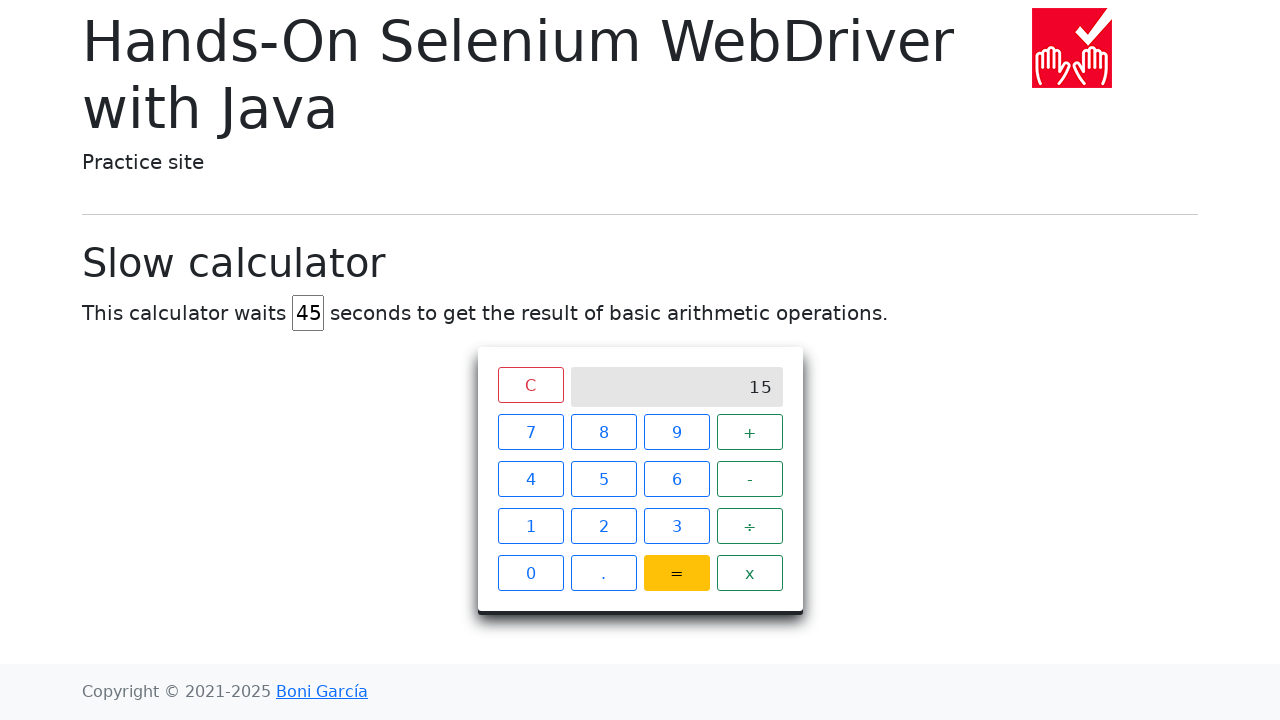

Retrieved result text content from calculator screen
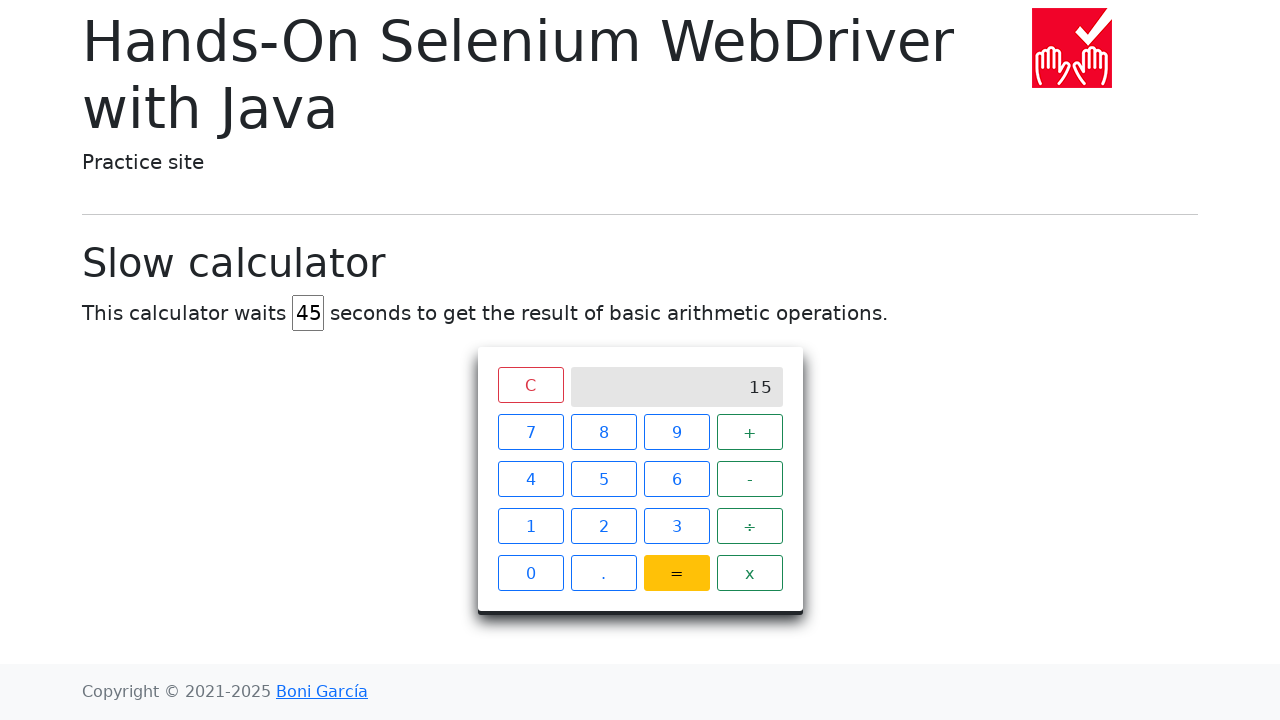

Verified that calculation result equals 15 (7 + 8 = 15)
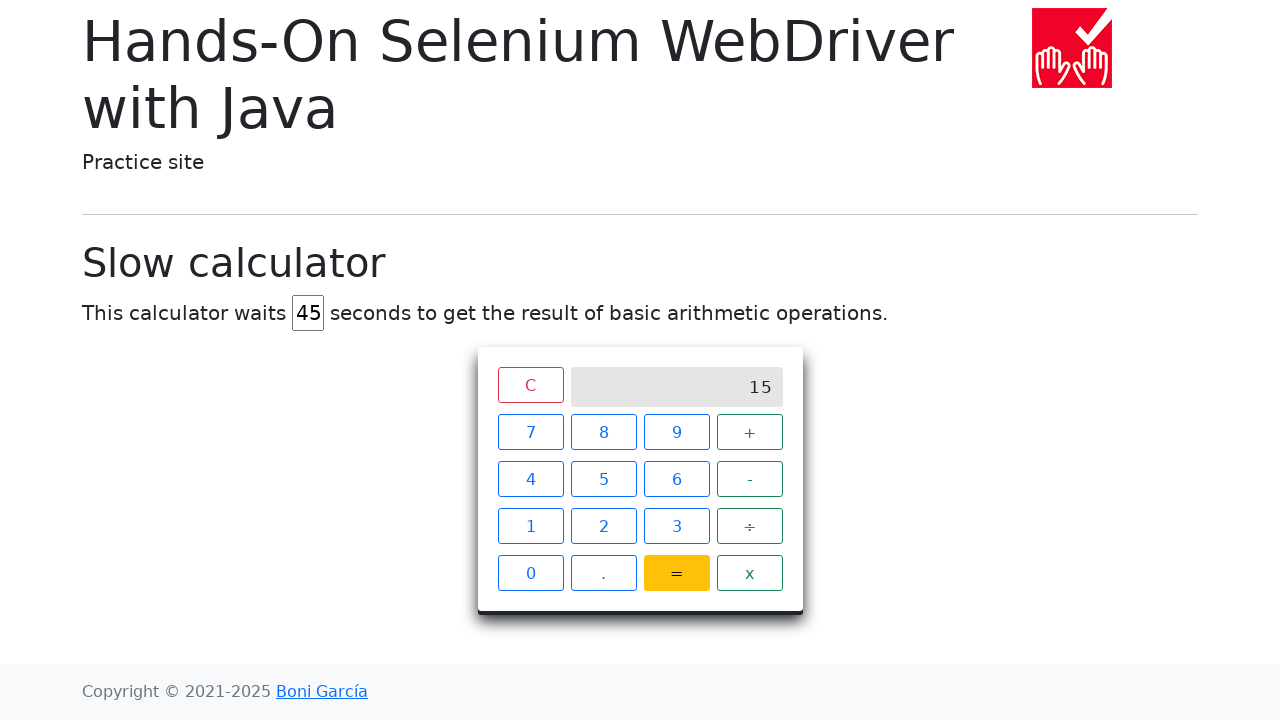

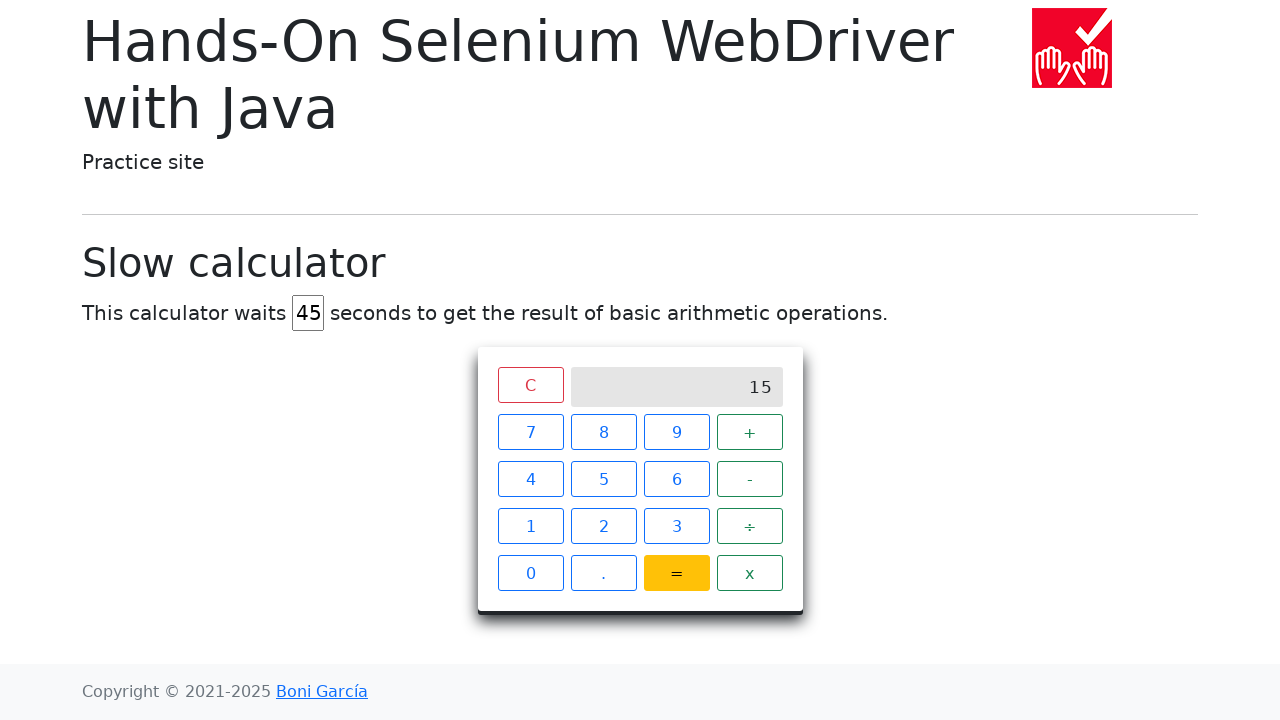